Validates that the page title matches the expected "OrangeHRM" title

Starting URL: https://opensource-demo.orangehrmlive.com/web/index.php/auth/login

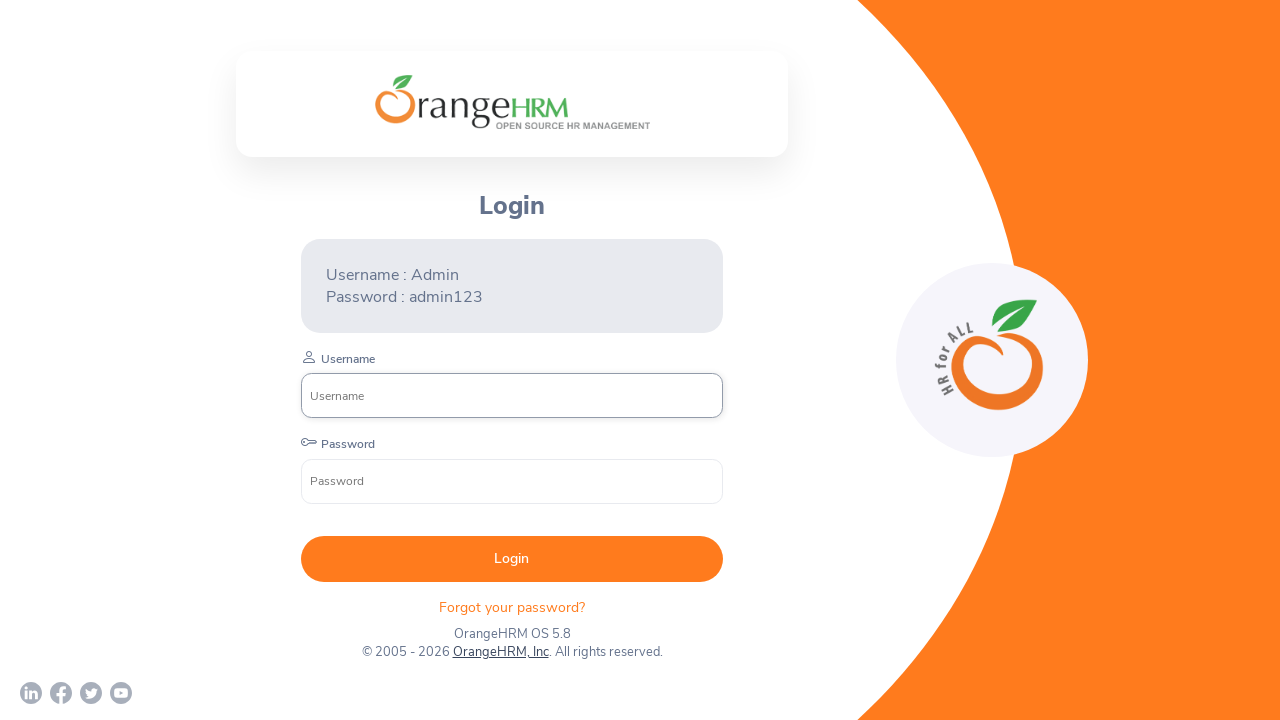

Retrieved page title
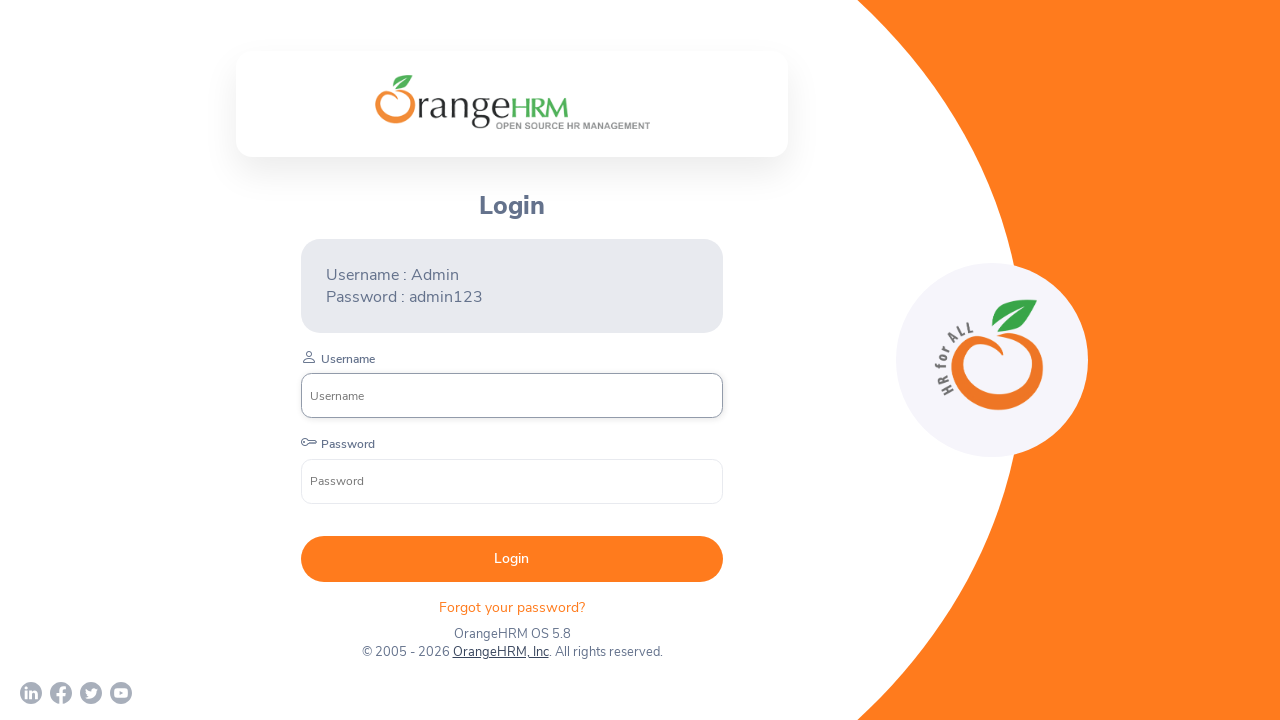

Verified page title matches expected 'OrangeHRM'
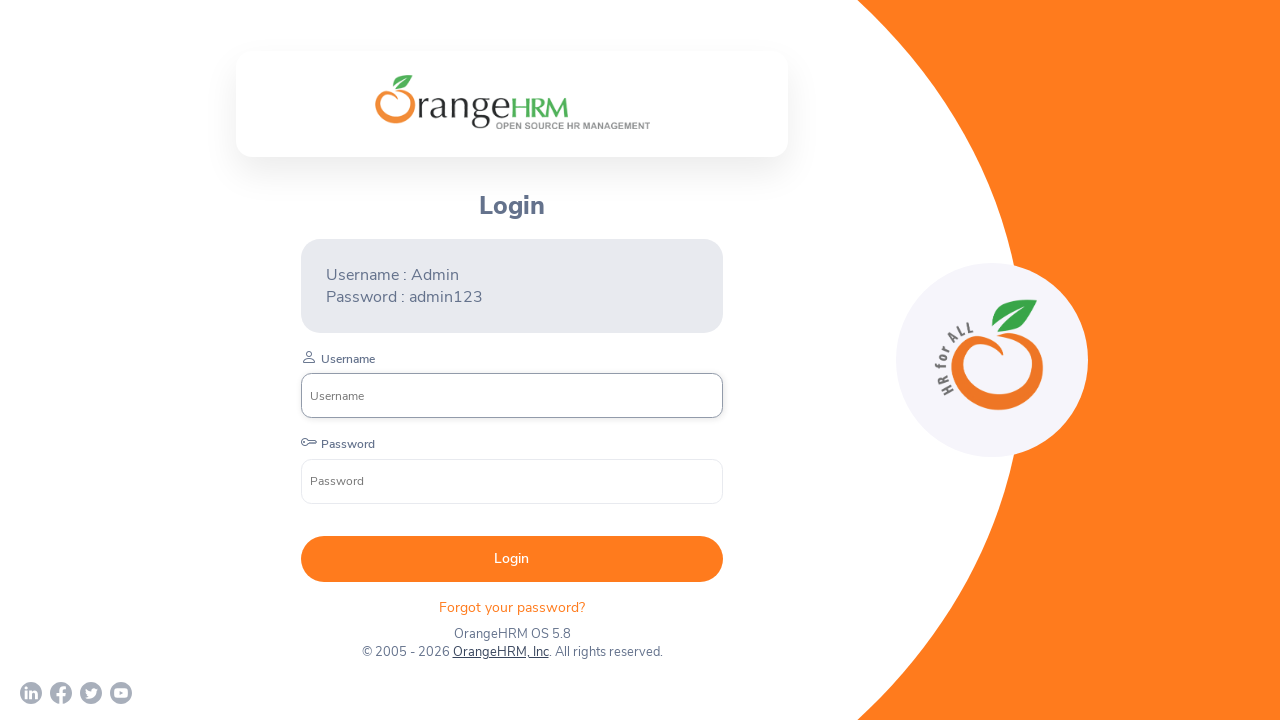

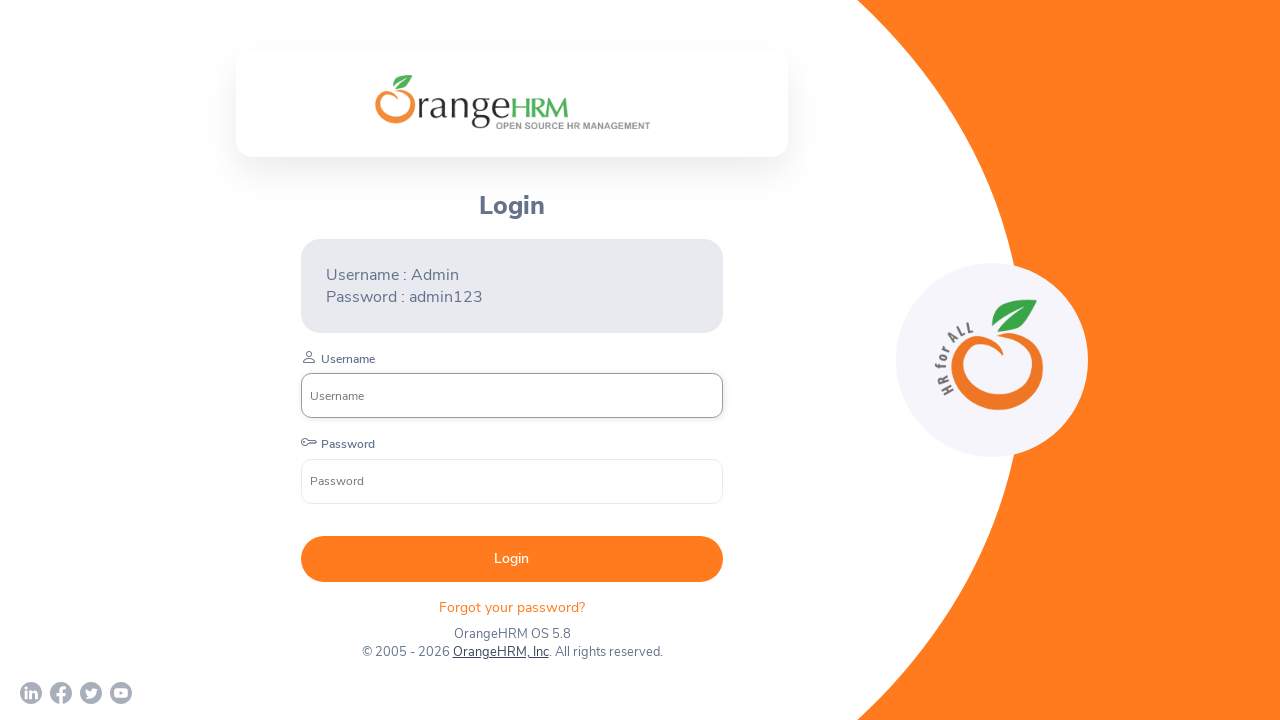